Tests web storage functionality by inspecting local and session storage, adding a new session storage item, and clicking a button to display session storage contents.

Starting URL: https://bonigarcia.dev/selenium-webdriver-java/web-storage.html

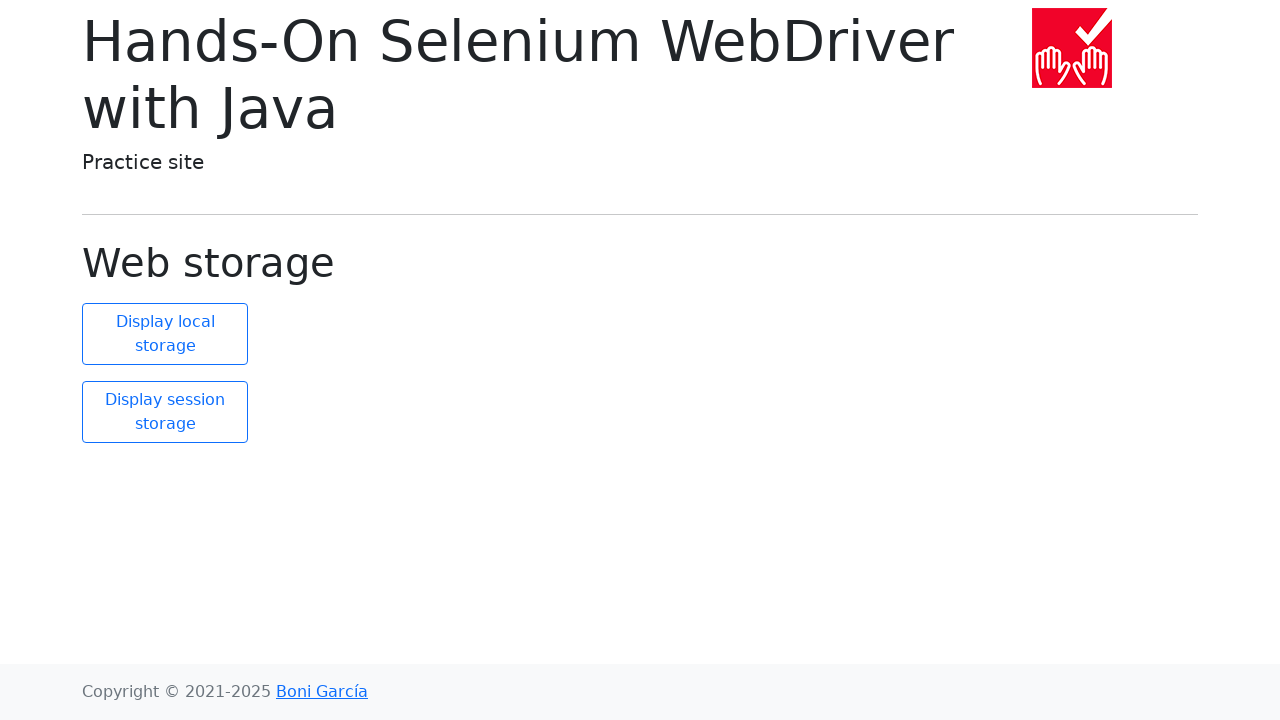

Page loaded with domcontentloaded state
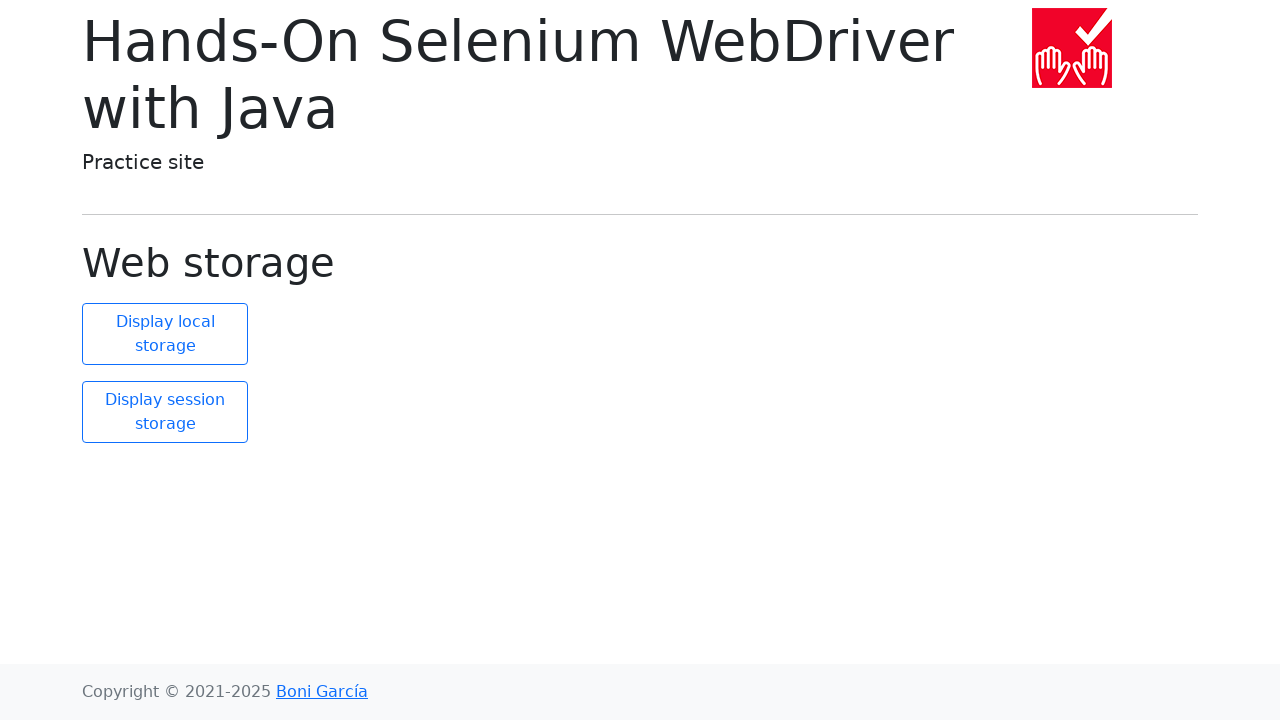

Retrieved local storage size: 0
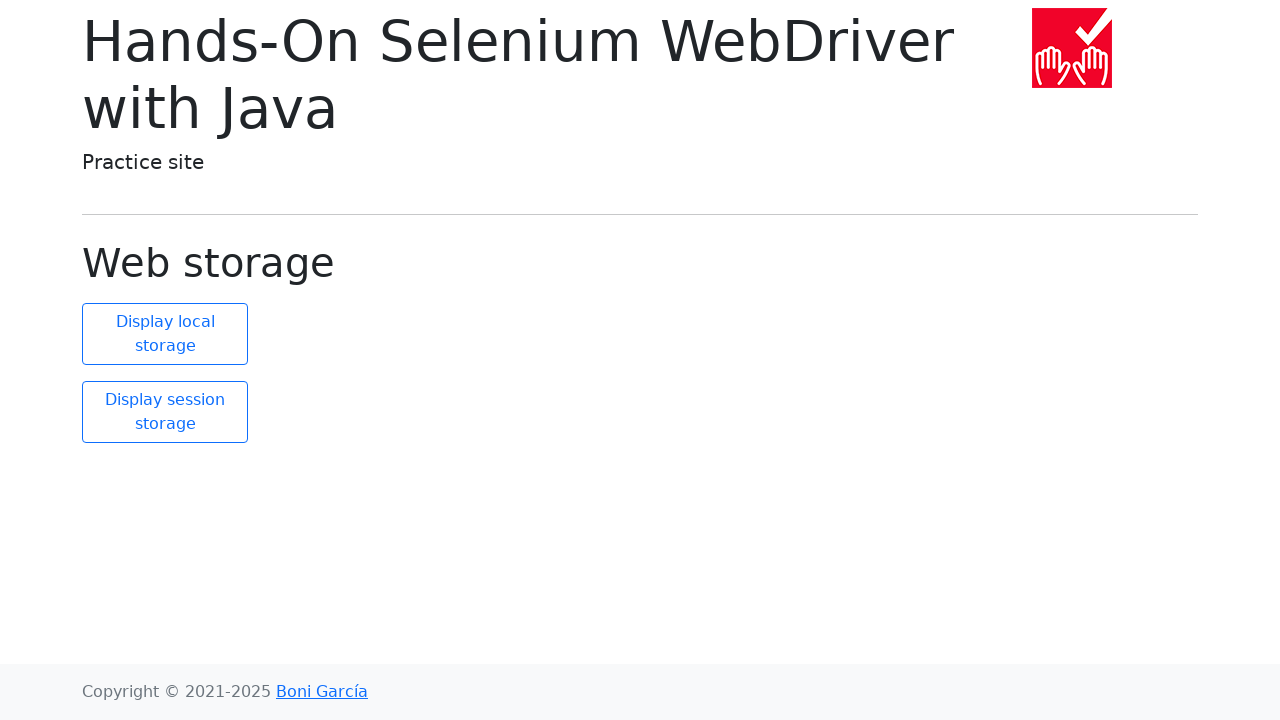

Retrieved initial session storage size: 2
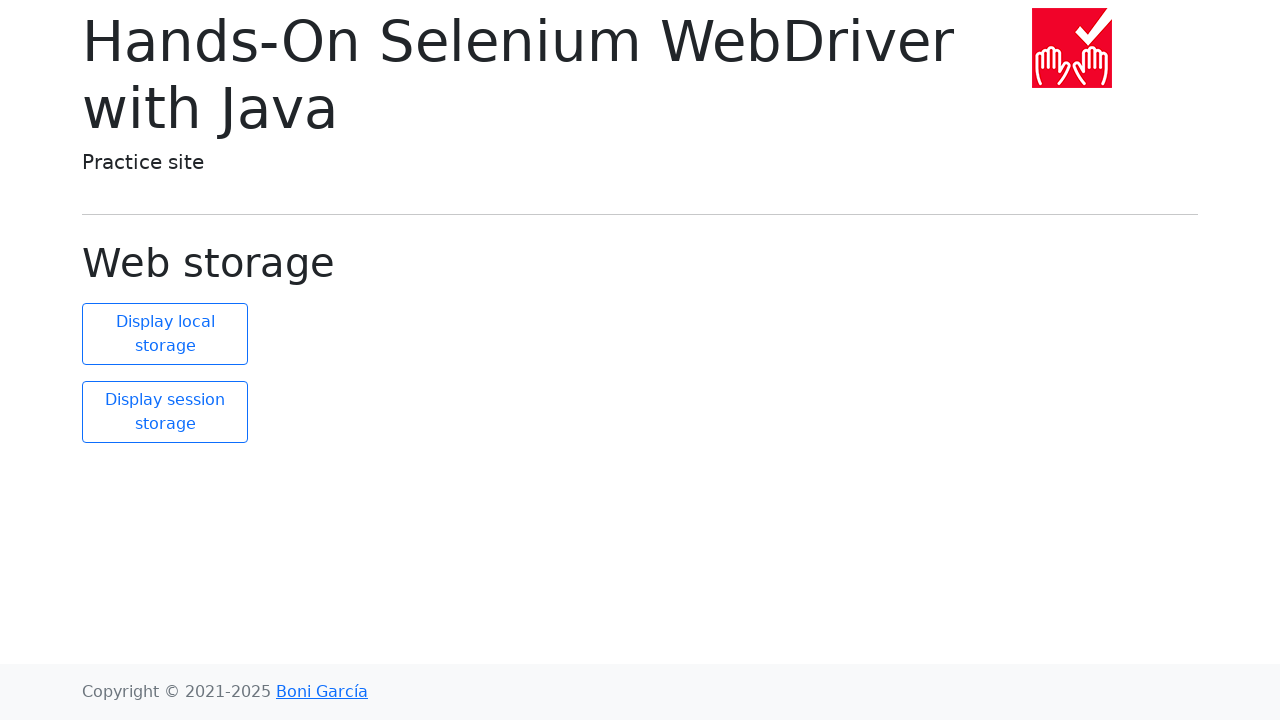

Verified session storage has exactly 2 items
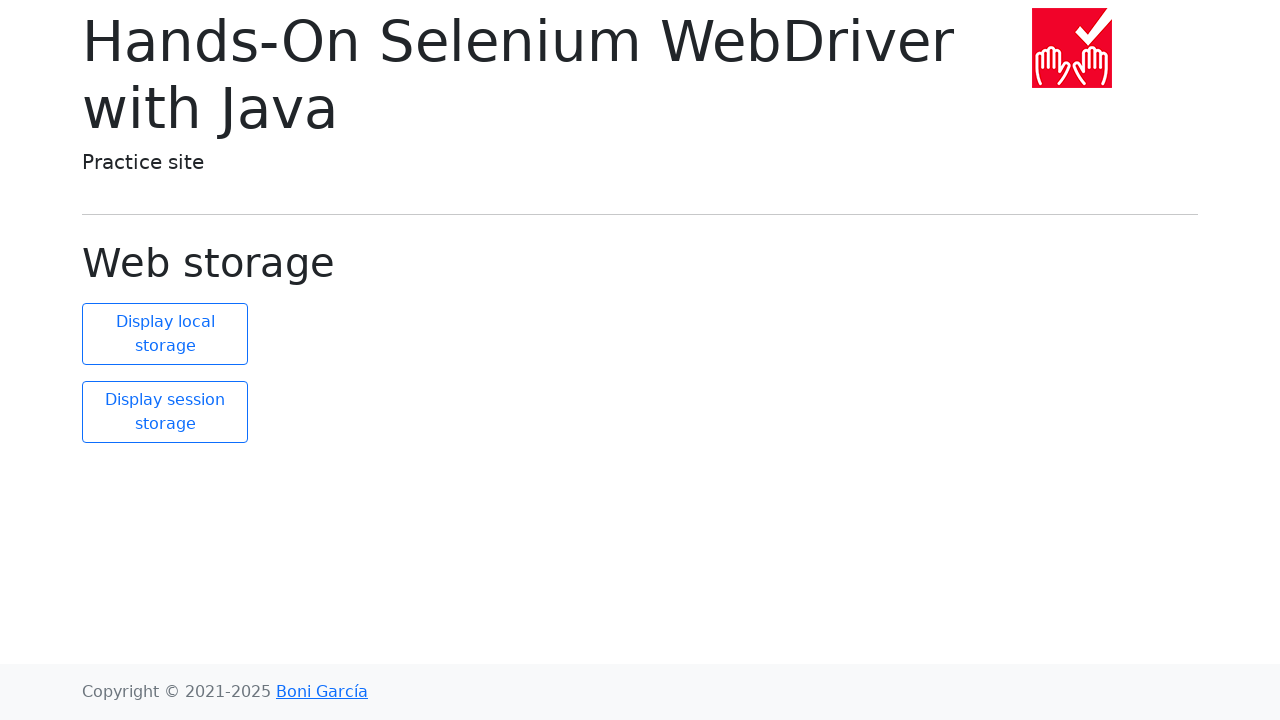

Added new item to session storage: 'new element' = 'new value'
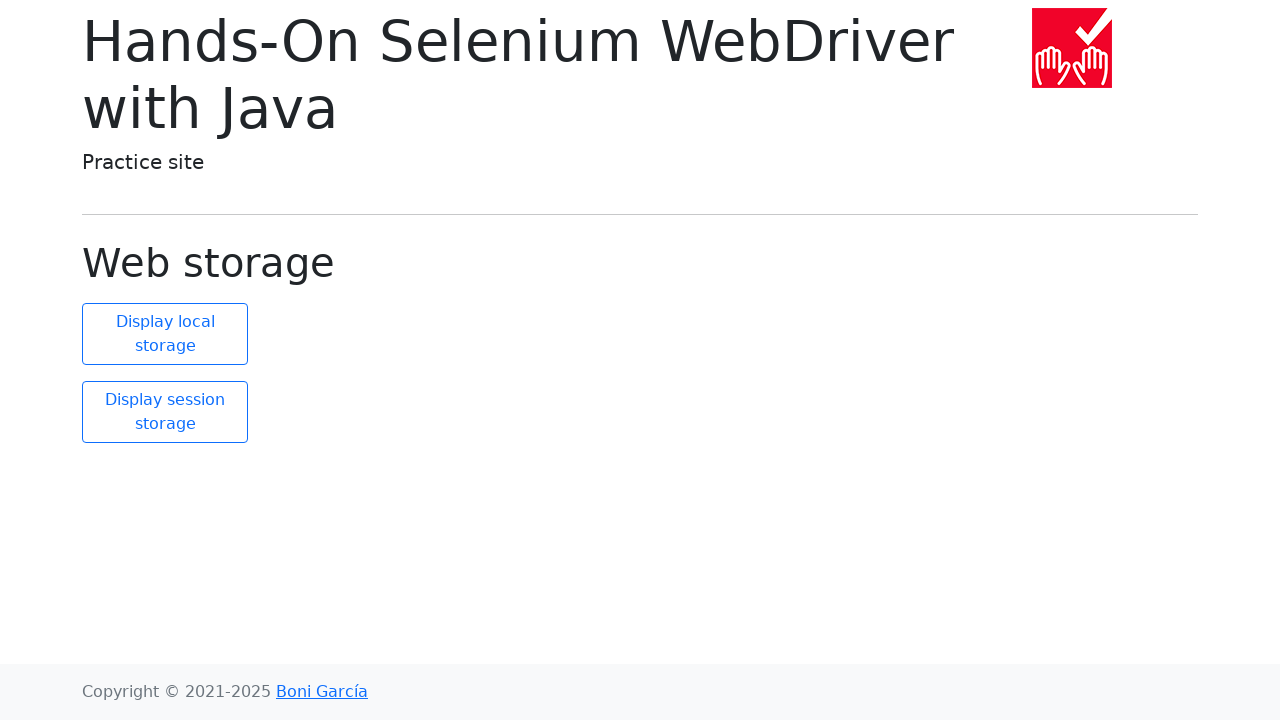

Retrieved updated session storage size: 3
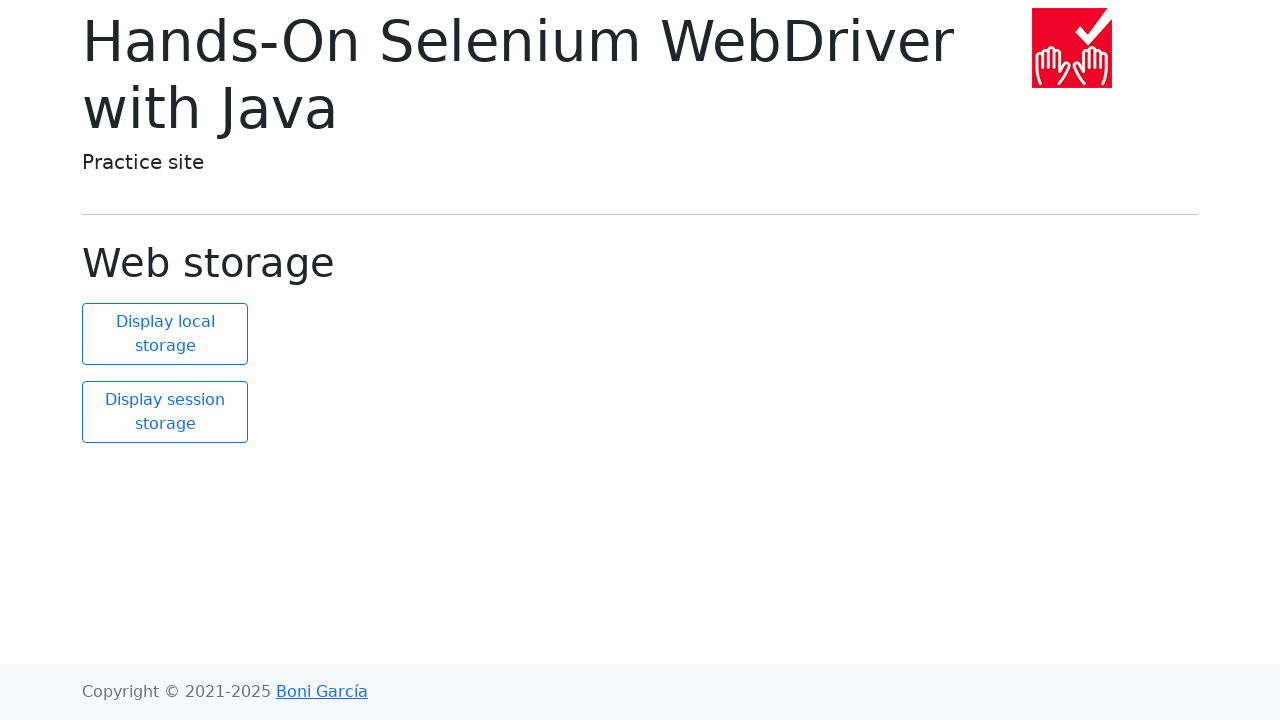

Verified session storage now has exactly 3 items
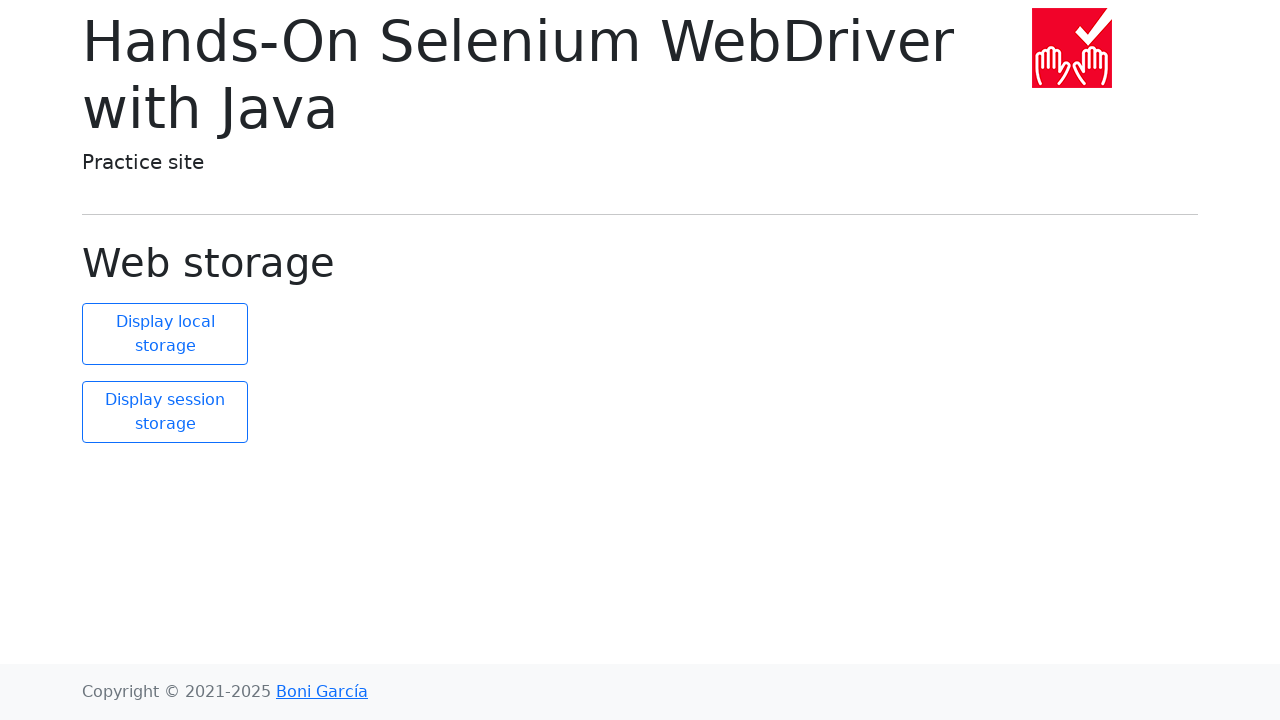

Clicked display session storage button at (165, 412) on #display-session
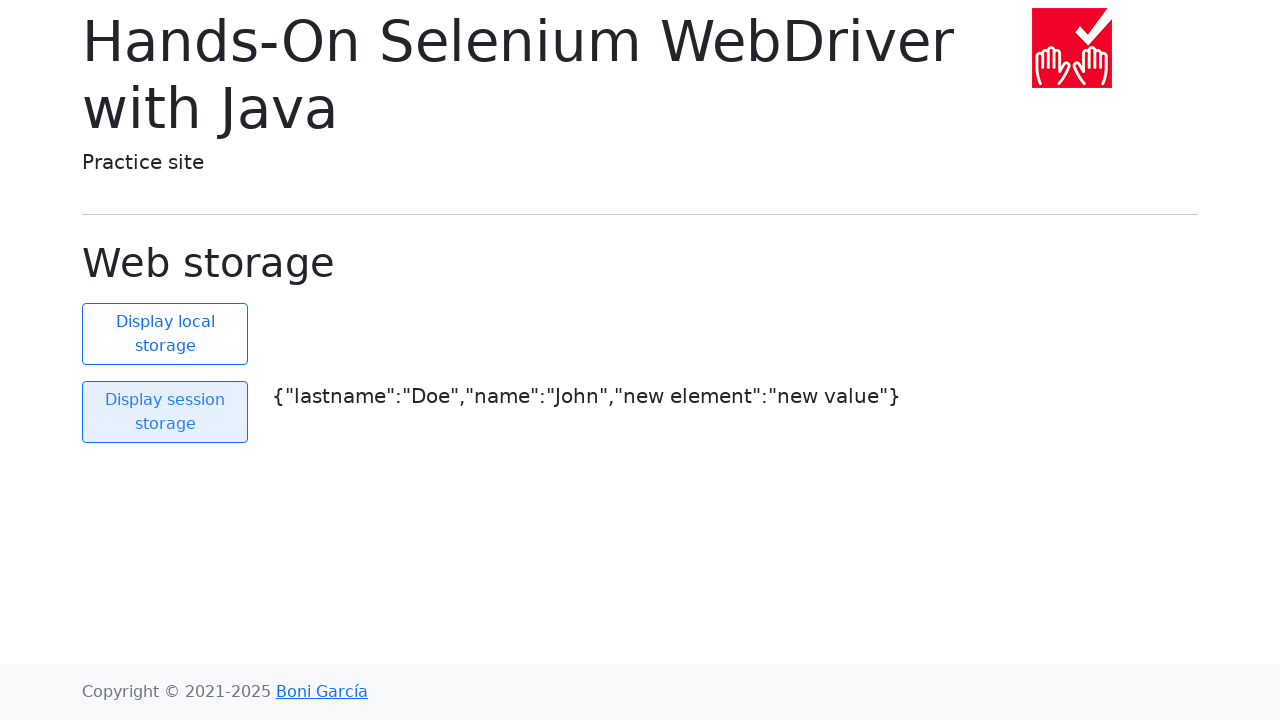

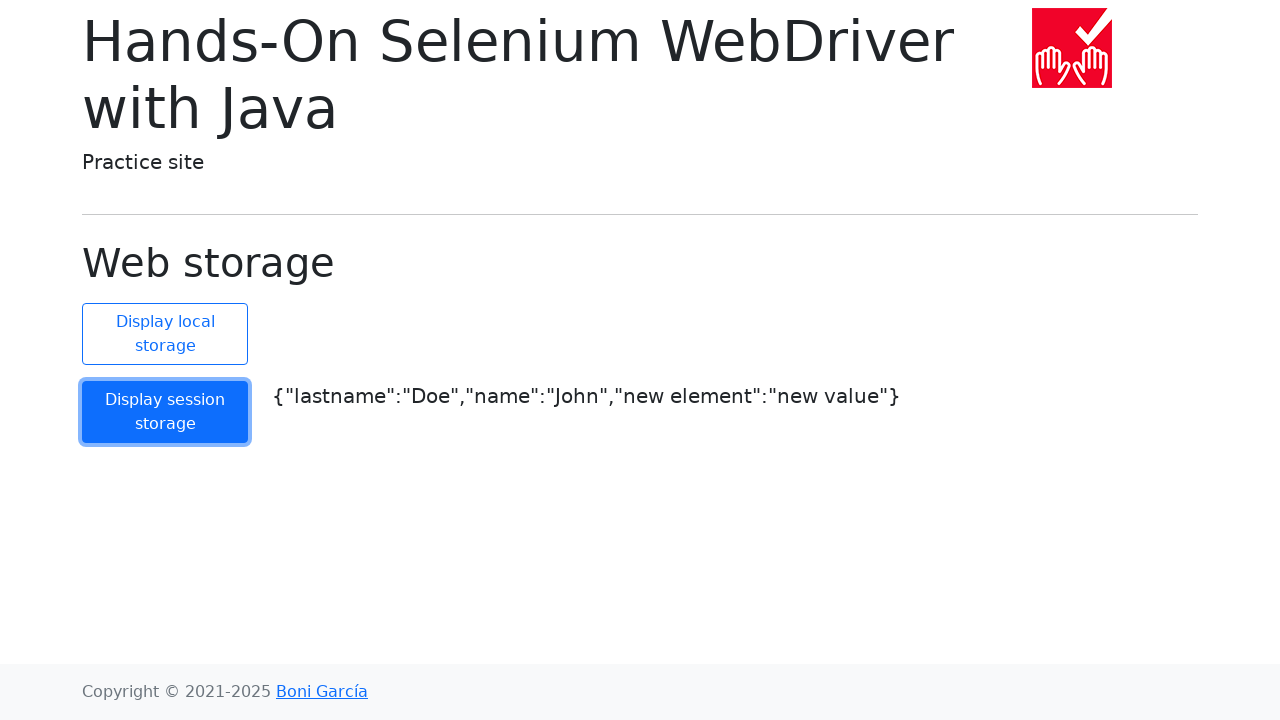